Verifies that GitHub profile links have correct href attributes pointing to the GitHub profile

Starting URL: https://jesseheidner.com

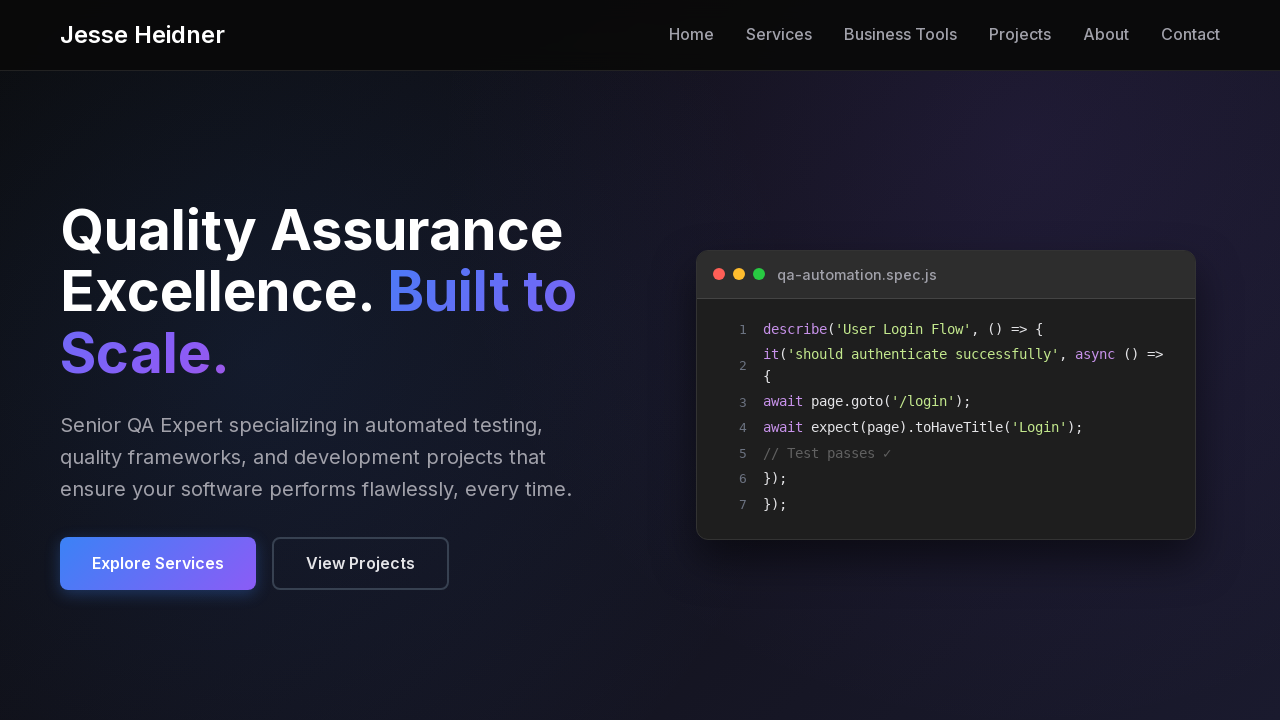

Located 'View Profile' link element
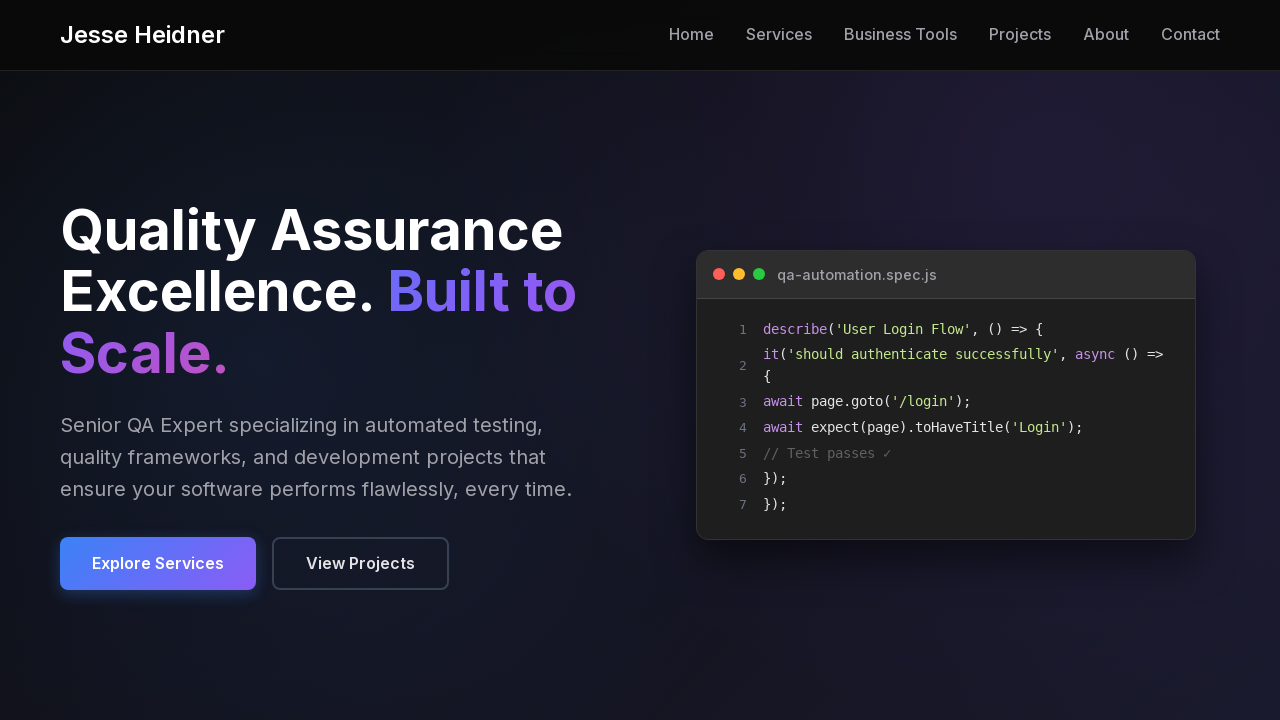

Located 'Learn More' link element
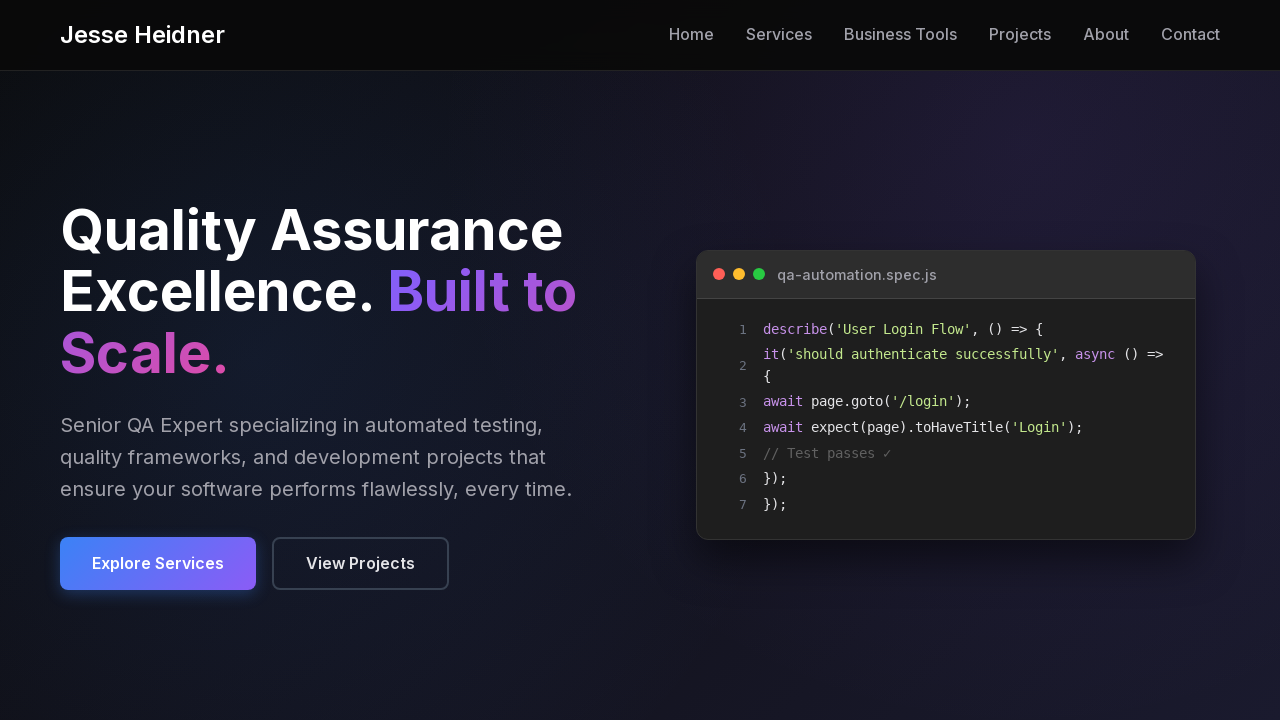

Located 'Visit GitHub Profile' link element
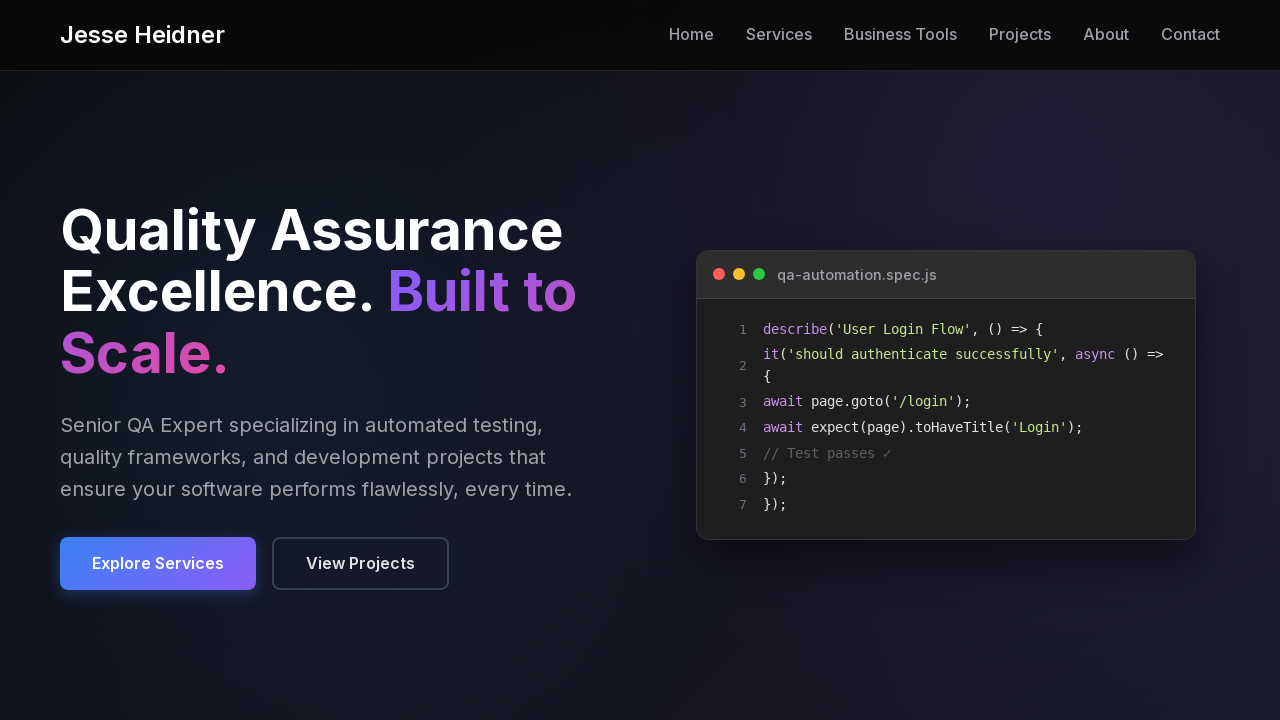

Verified 'View Profile' link href is https://github.com/jhheidner
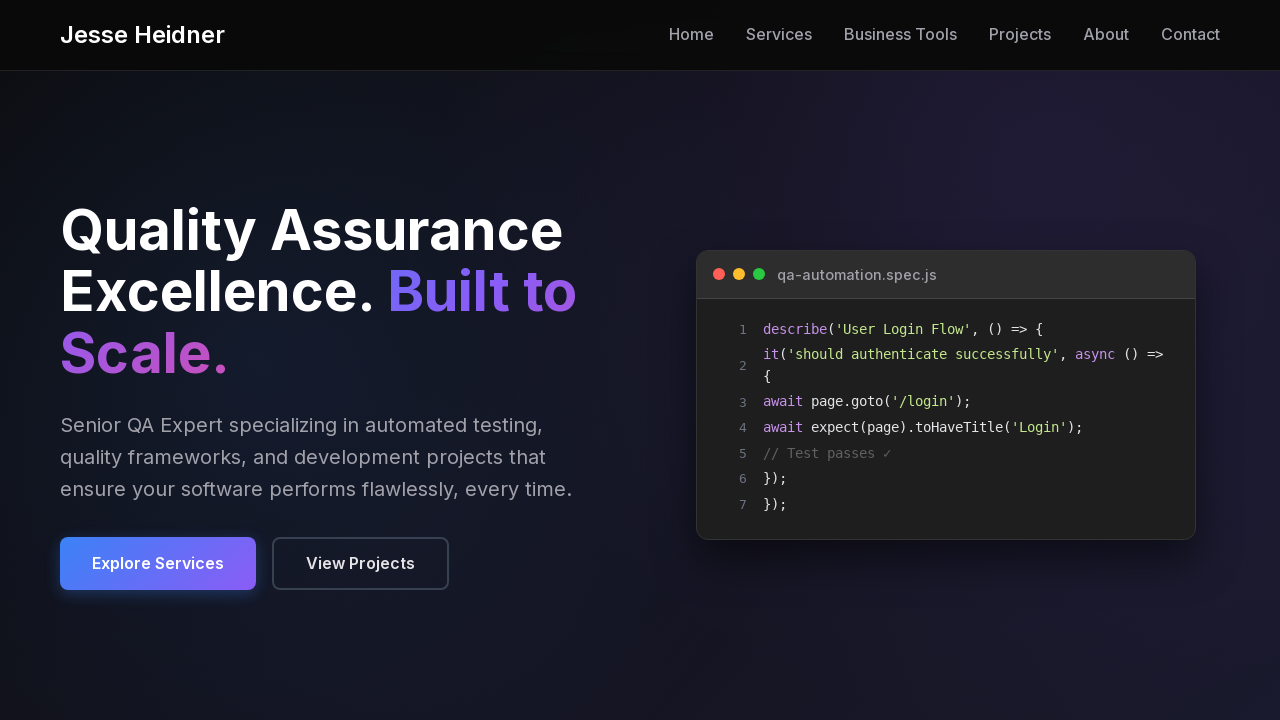

Verified 'Learn More' link href is https://github.com/jhheidner
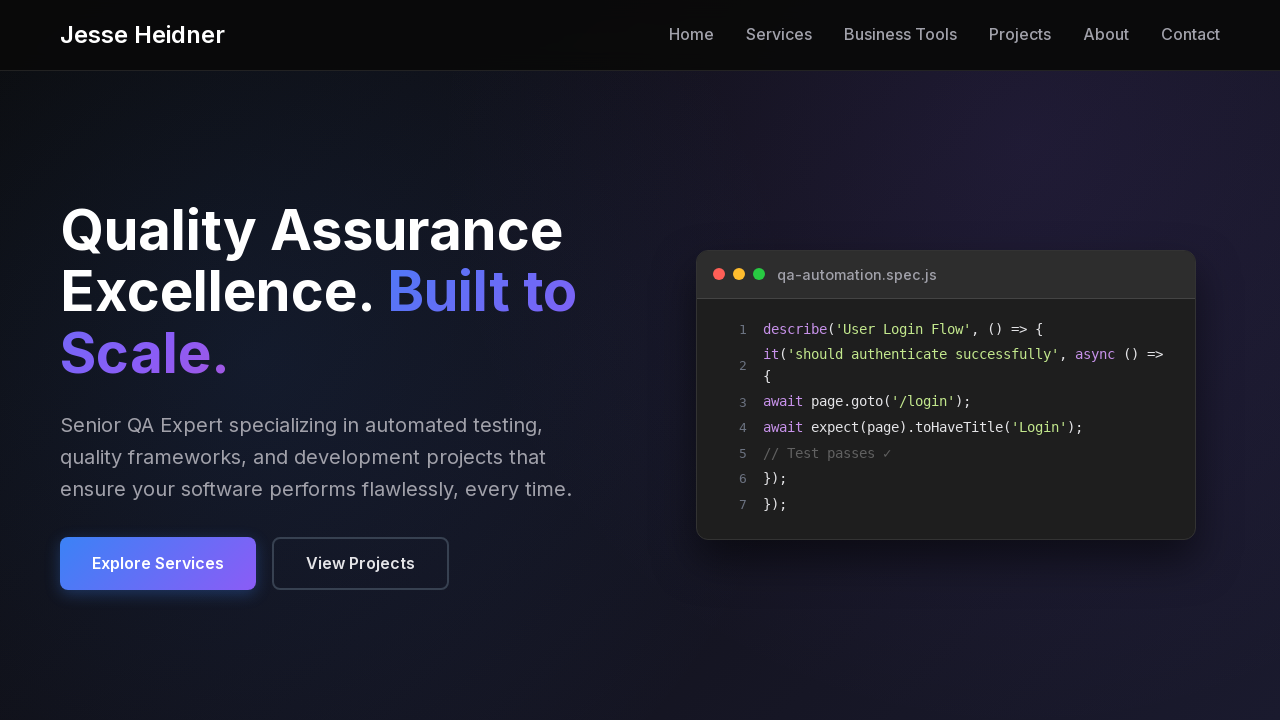

Verified 'Visit GitHub Profile' link href is https://github.com/jhheidner
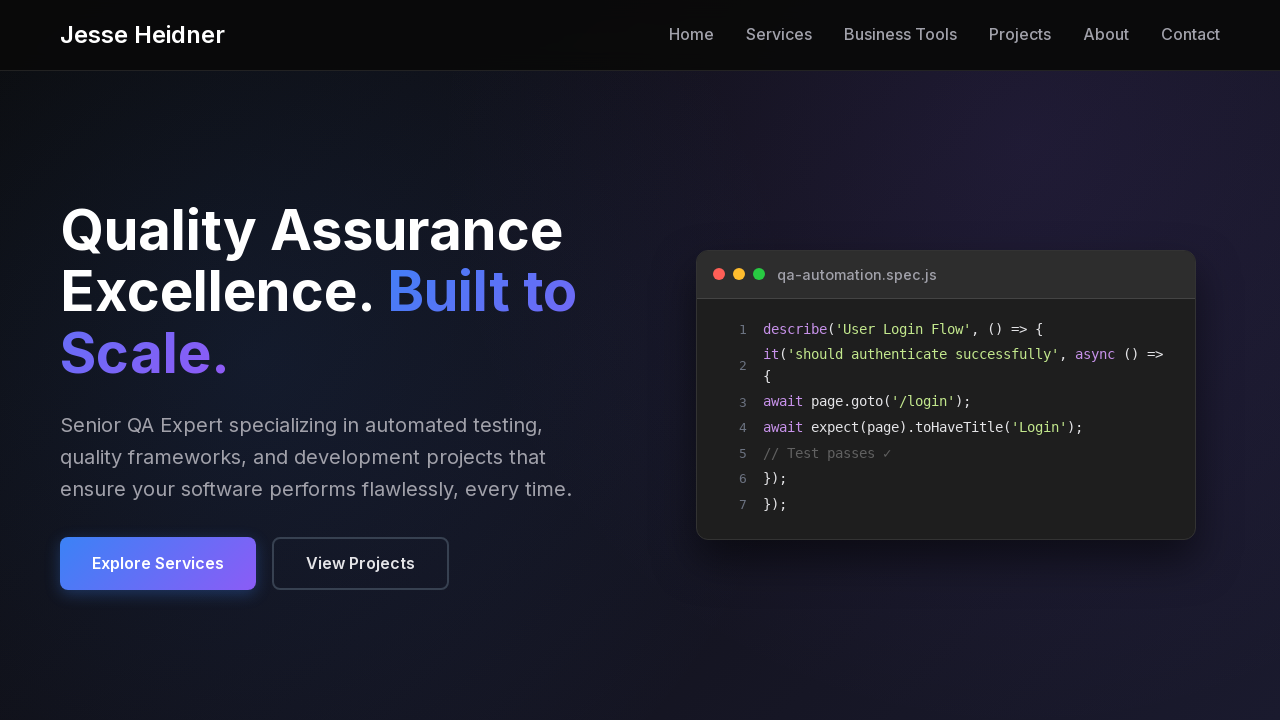

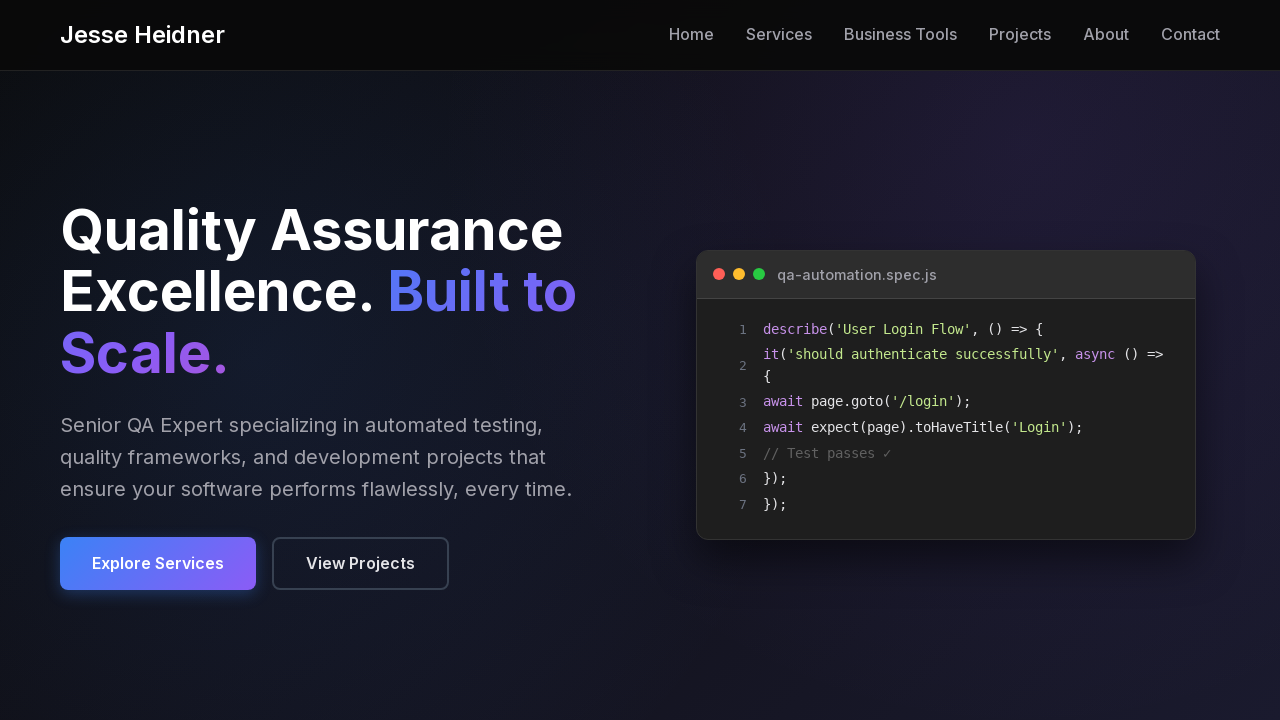